Tests a registration form by filling in first name, last name, and email fields, then submitting the form and verifying the success message is displayed.

Starting URL: http://suninjuly.github.io/registration1.html

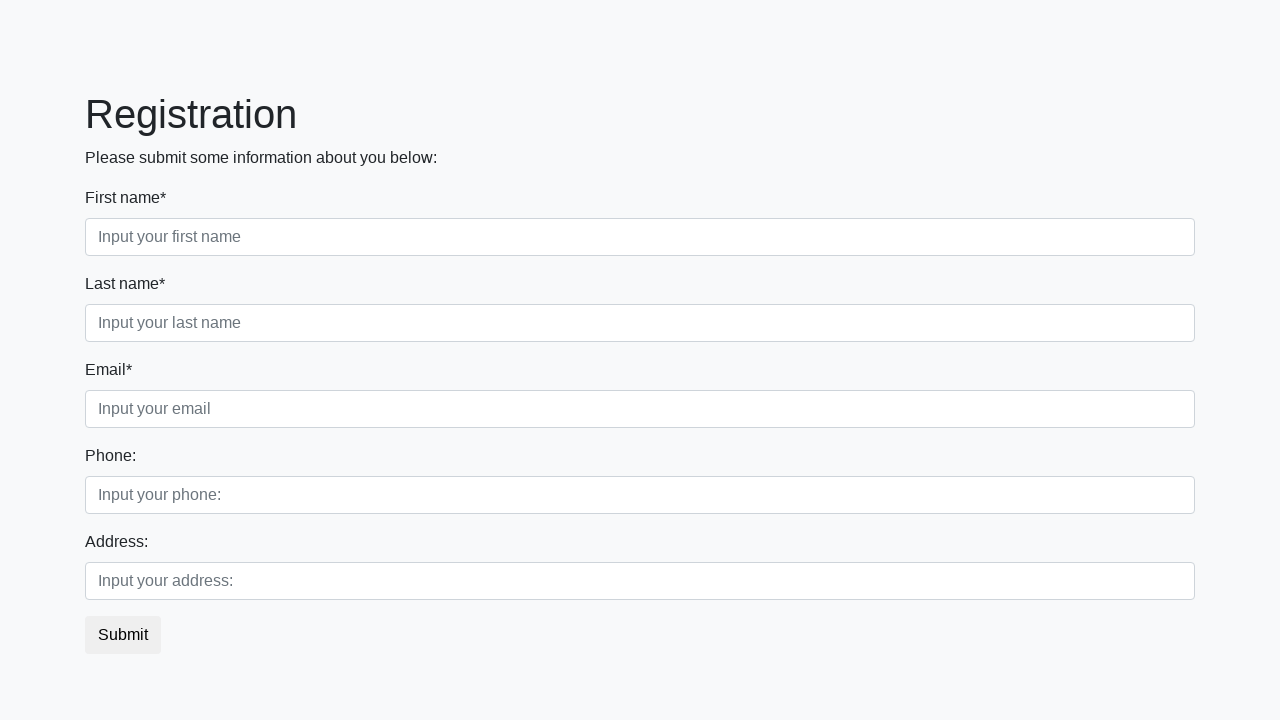

Filled first name field with 'Roman' on input[placeholder='Input your first name']
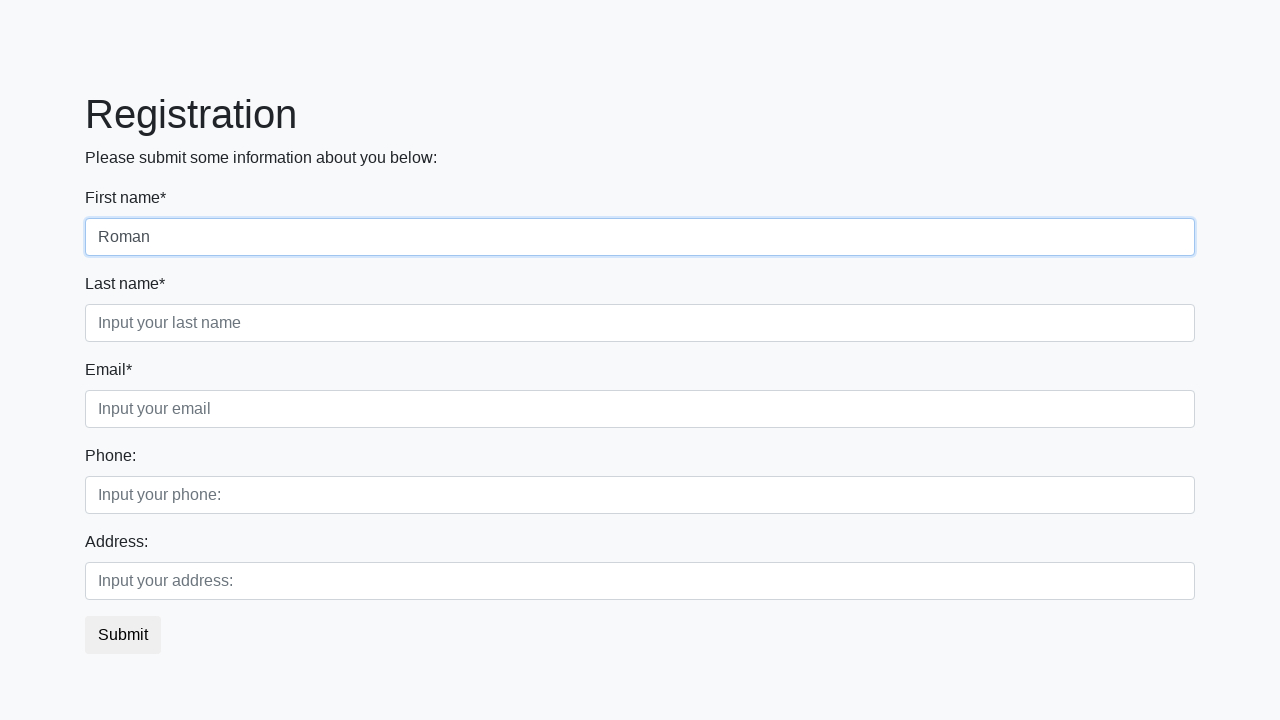

Filled last name field with 'Balu' on input.form-control.second
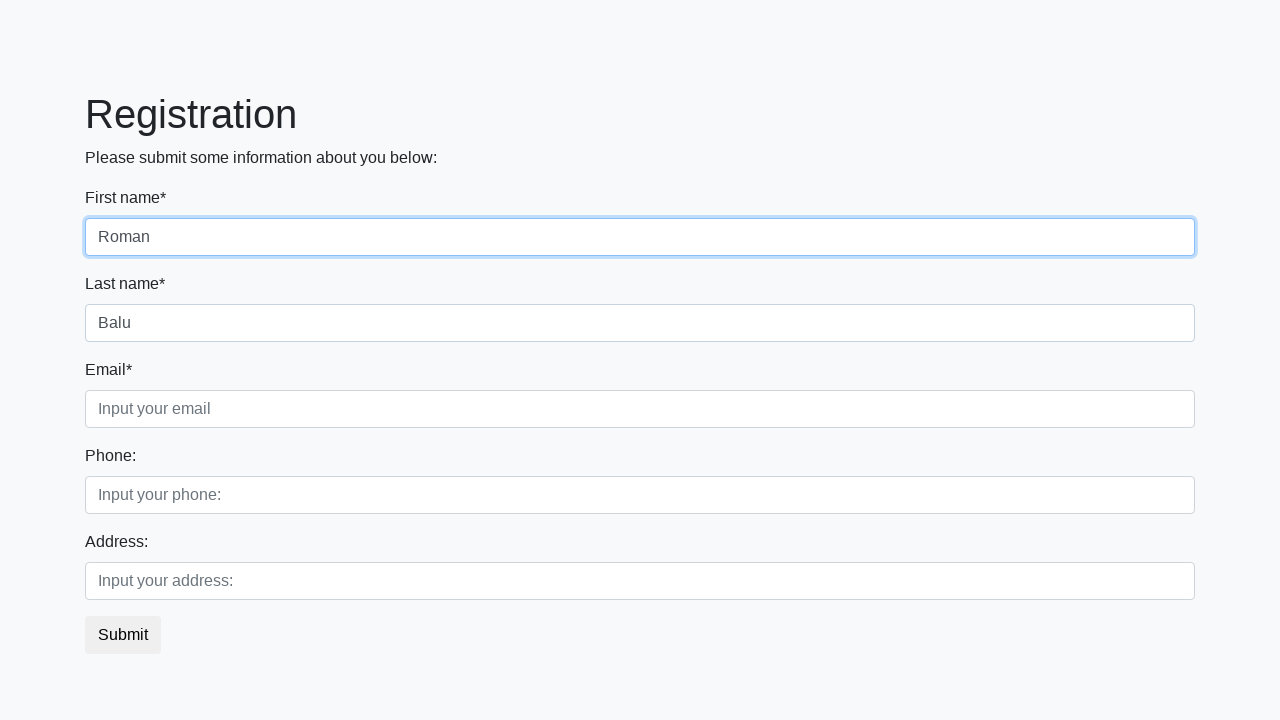

Filled email field with 'balu@mail.ru' on input.form-control.third
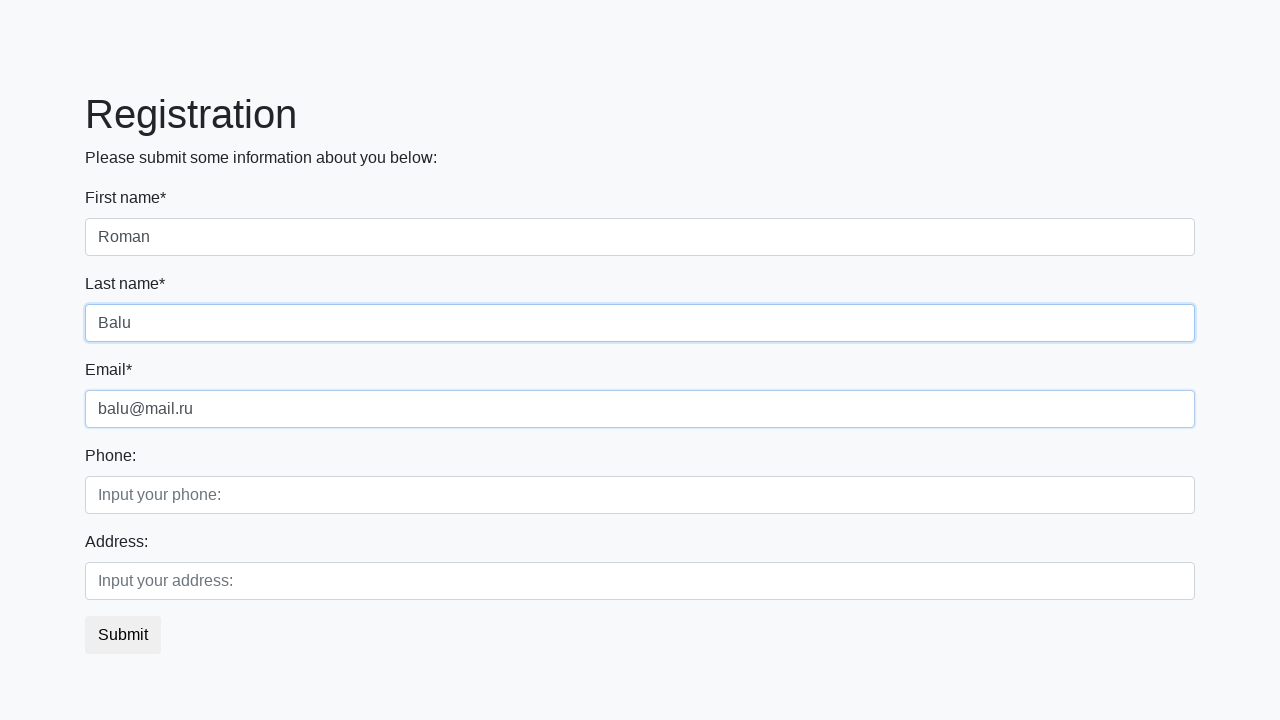

Clicked submit button at (123, 635) on button.btn
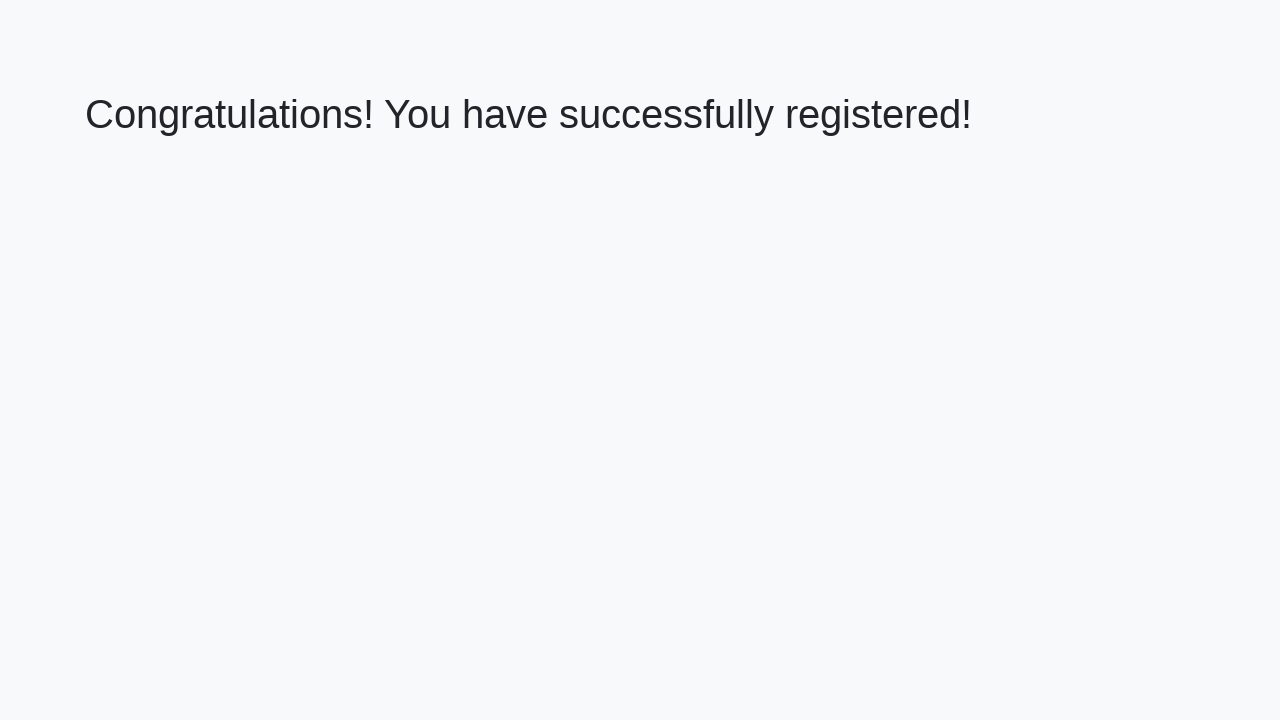

Success message heading loaded
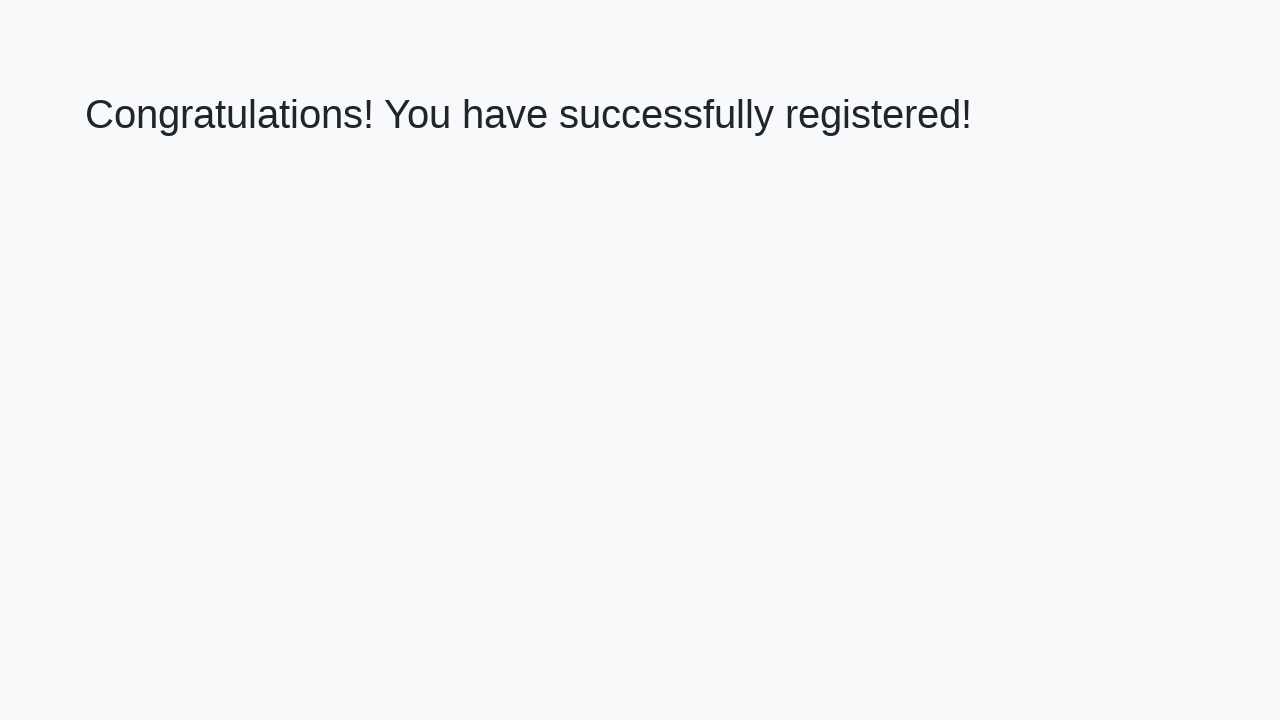

Retrieved success message text: 'Congratulations! You have successfully registered!'
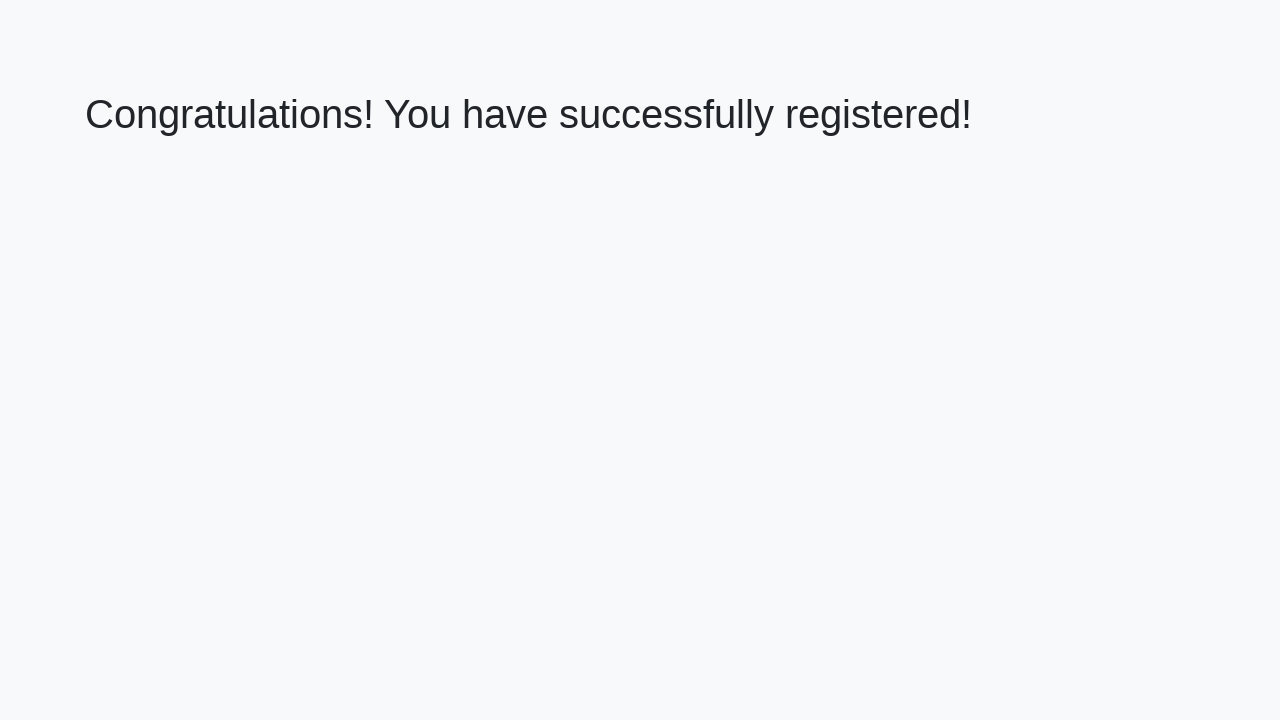

Verified success message is correct
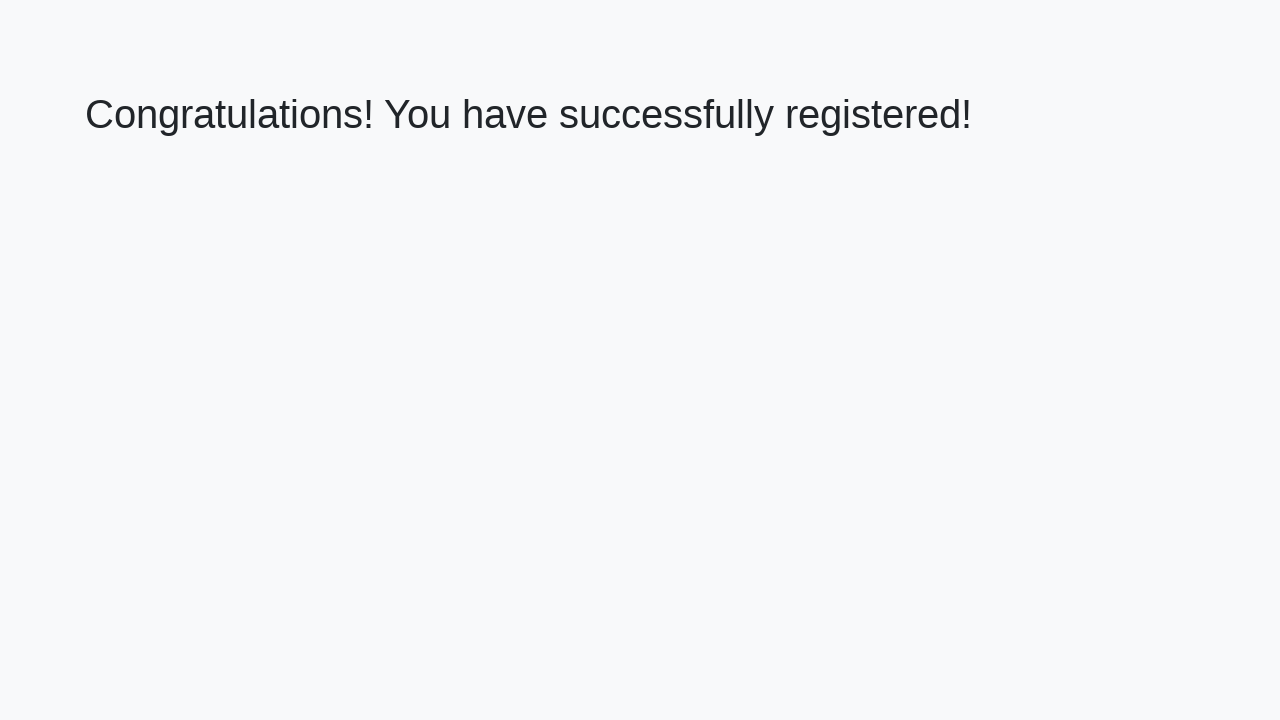

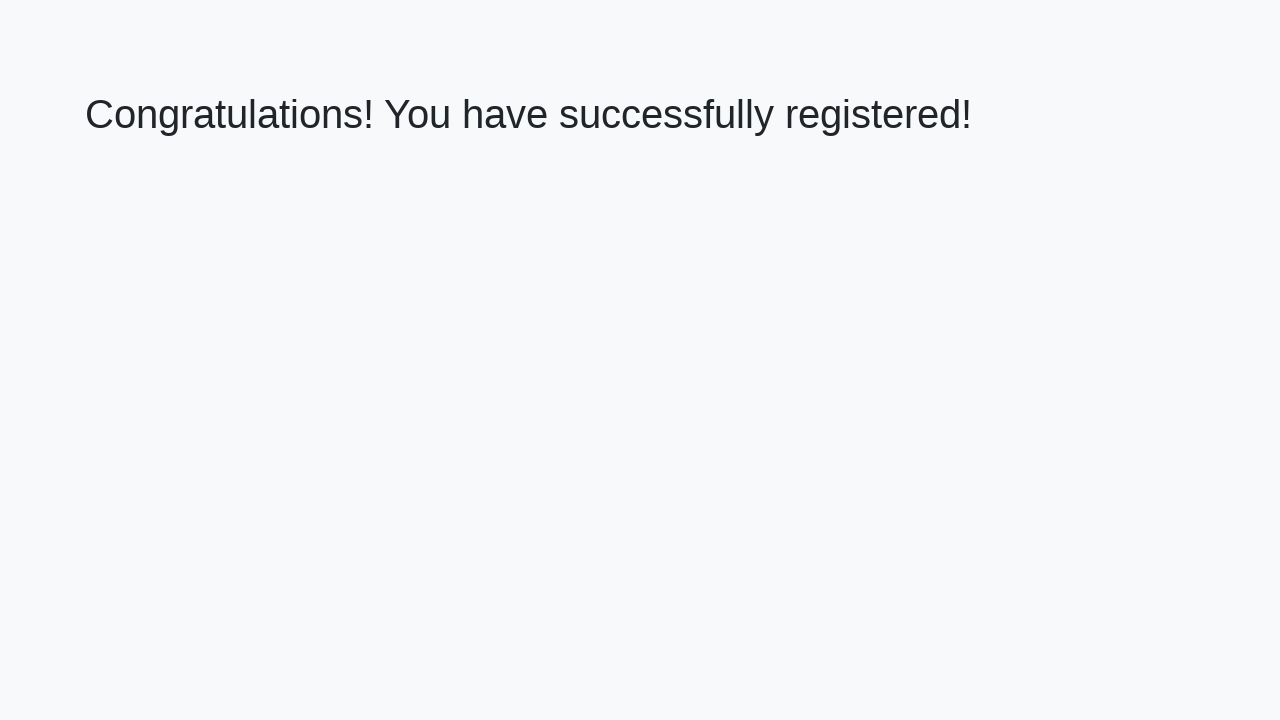